Tests handling multiple elements by clicking list items and iterating through checkboxes to click each one

Starting URL: https://www.techglobal-training.com/frontend

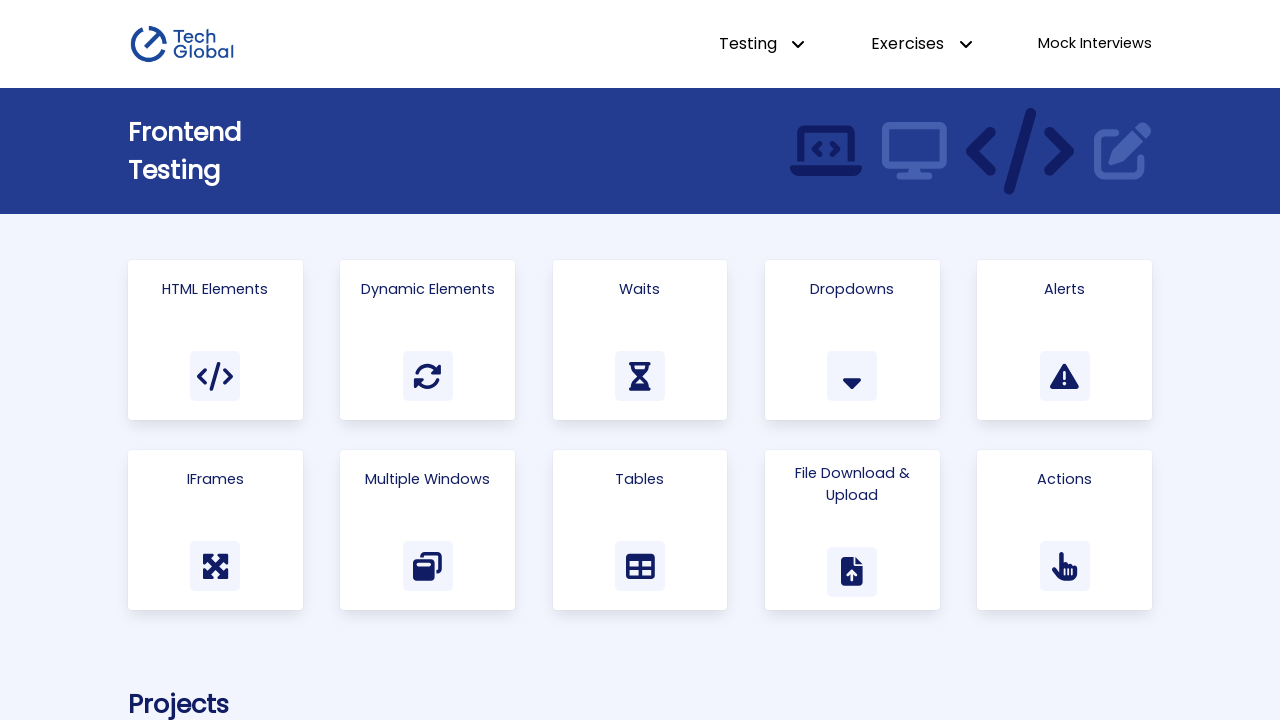

Clicked on 'Html elements' link at (215, 340) on a:has-text("Html elements")
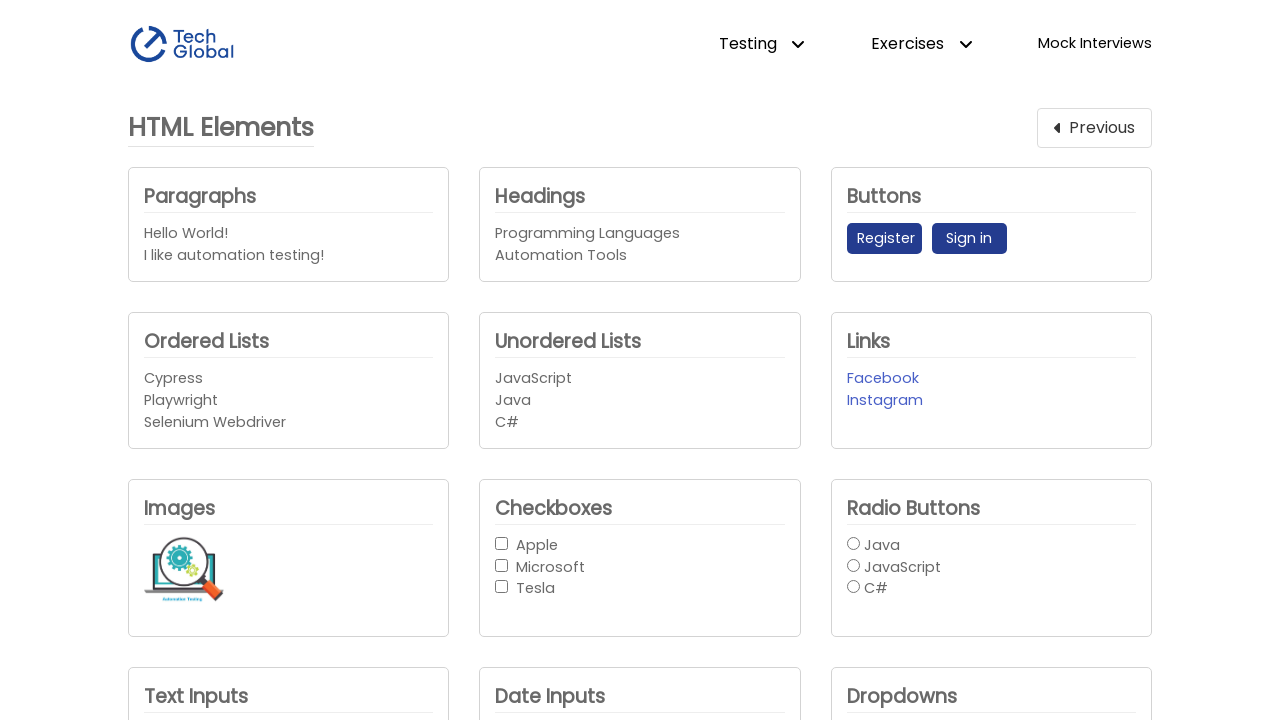

Clicked first unordered list item at (640, 379) on #unordered_list > li >> nth=0
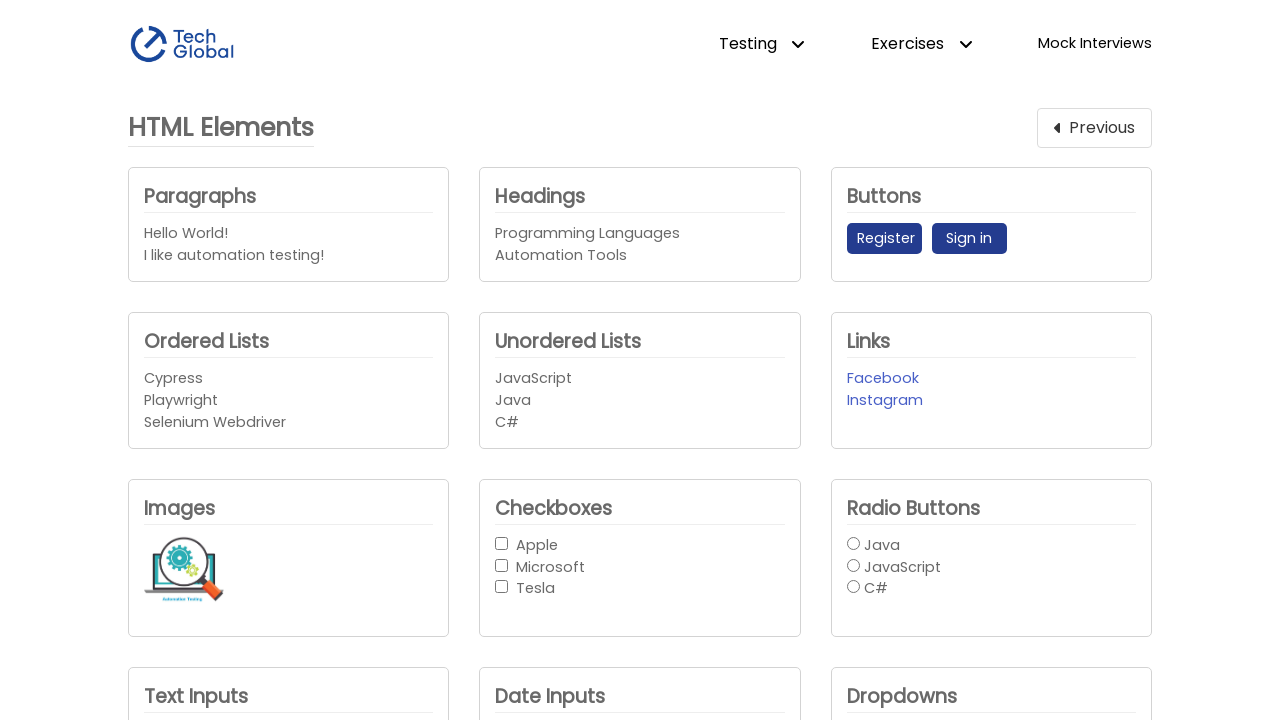

Clicked second unordered list item at (640, 401) on #unordered_list > li >> nth=1
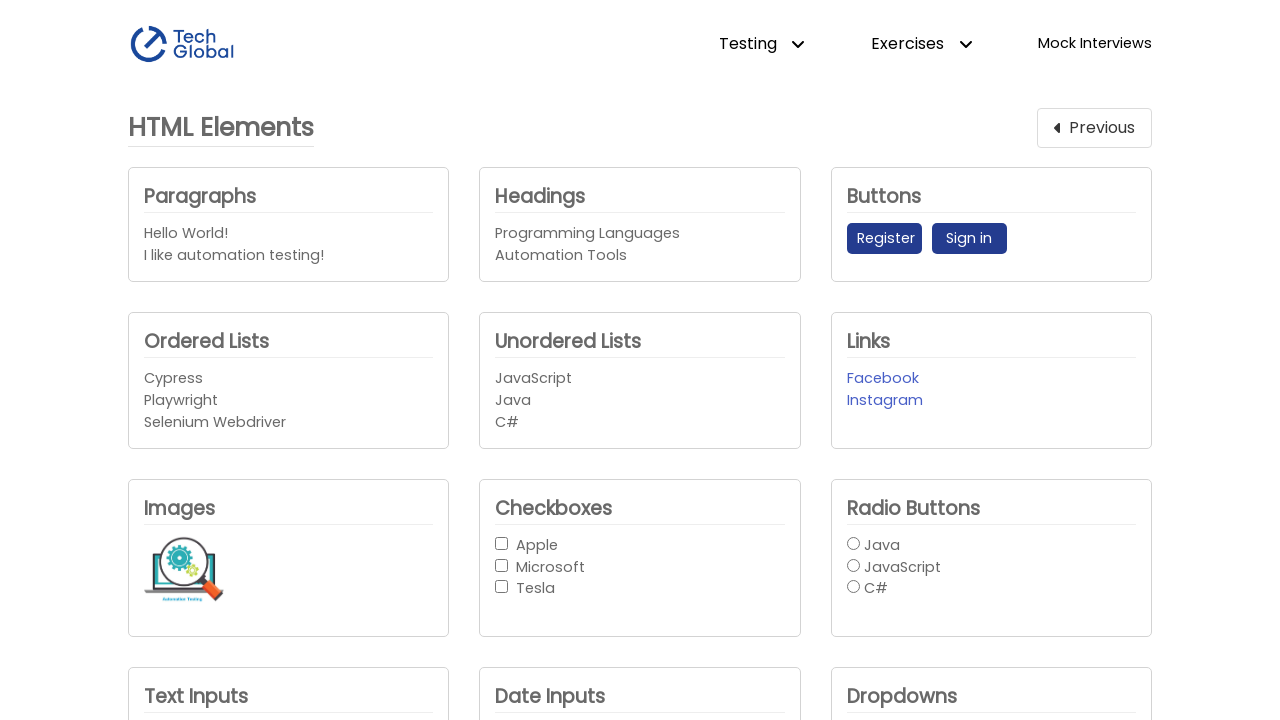

Clicked last unordered list item at (640, 422) on #unordered_list > li >> nth=-1
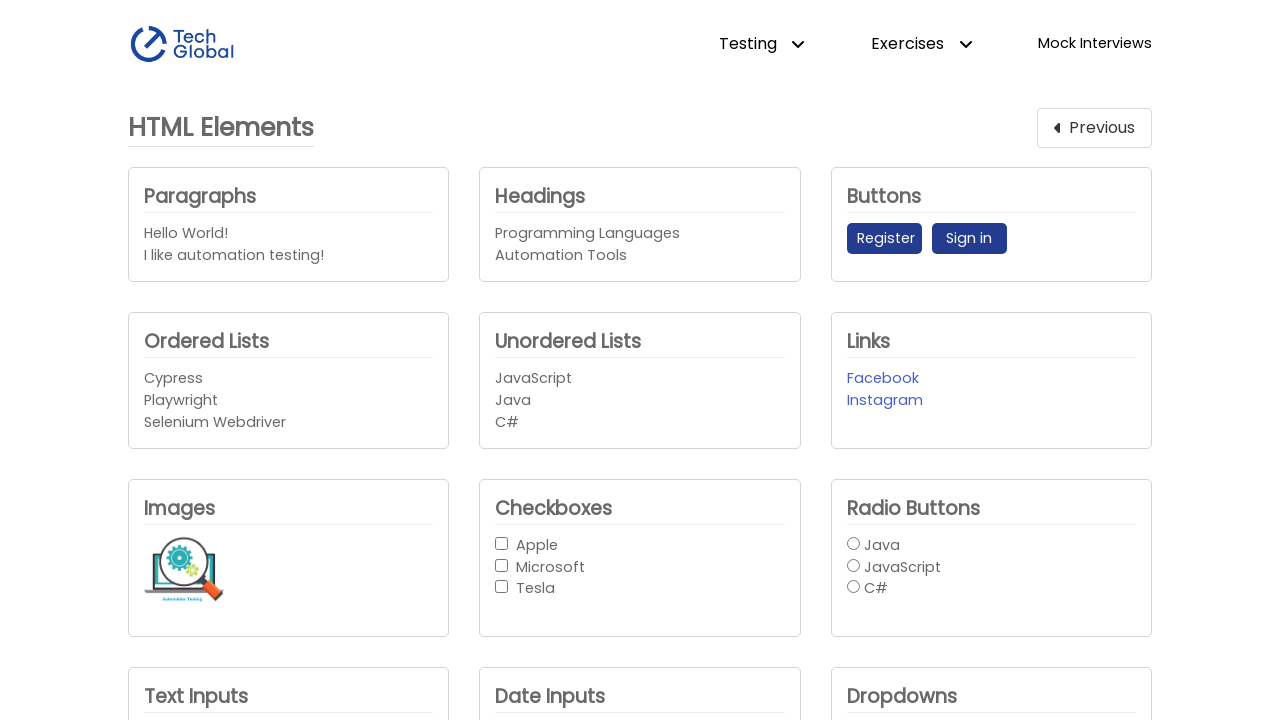

Retrieved checkbox count: 3
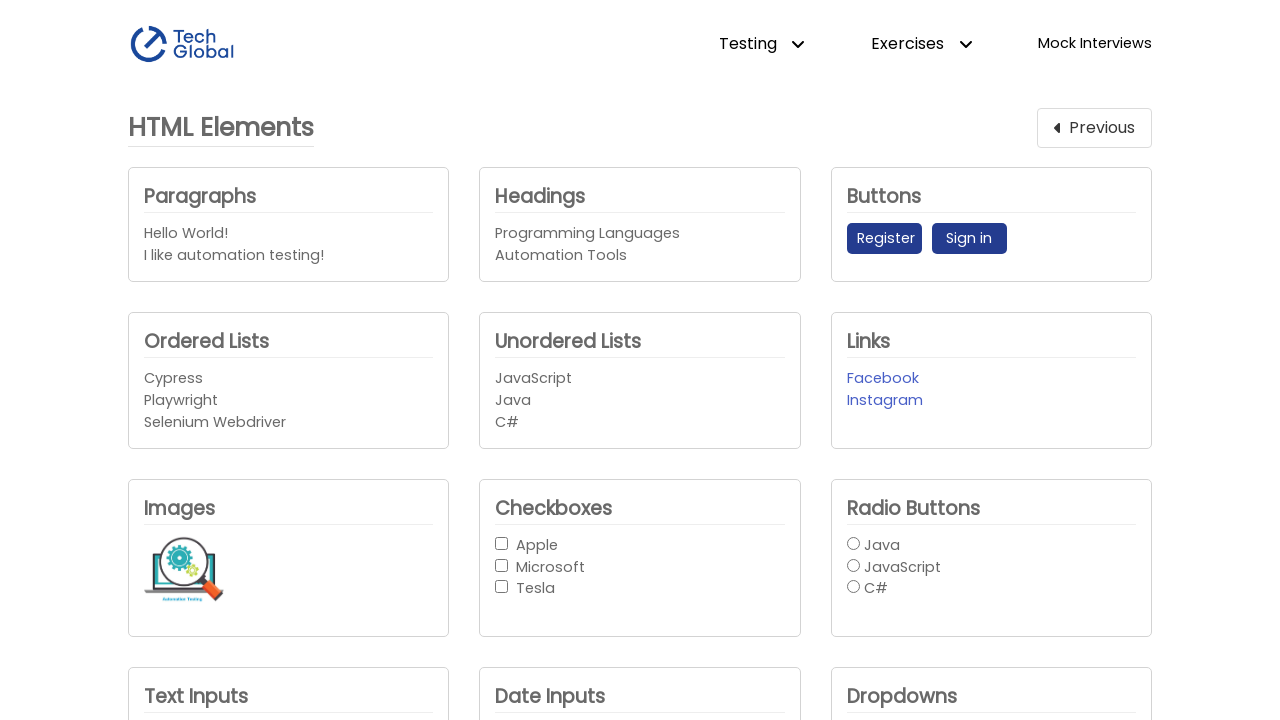

Clicked checkbox at index 0 at (502, 543) on [data-identifier="Checkboxes"] input >> nth=0
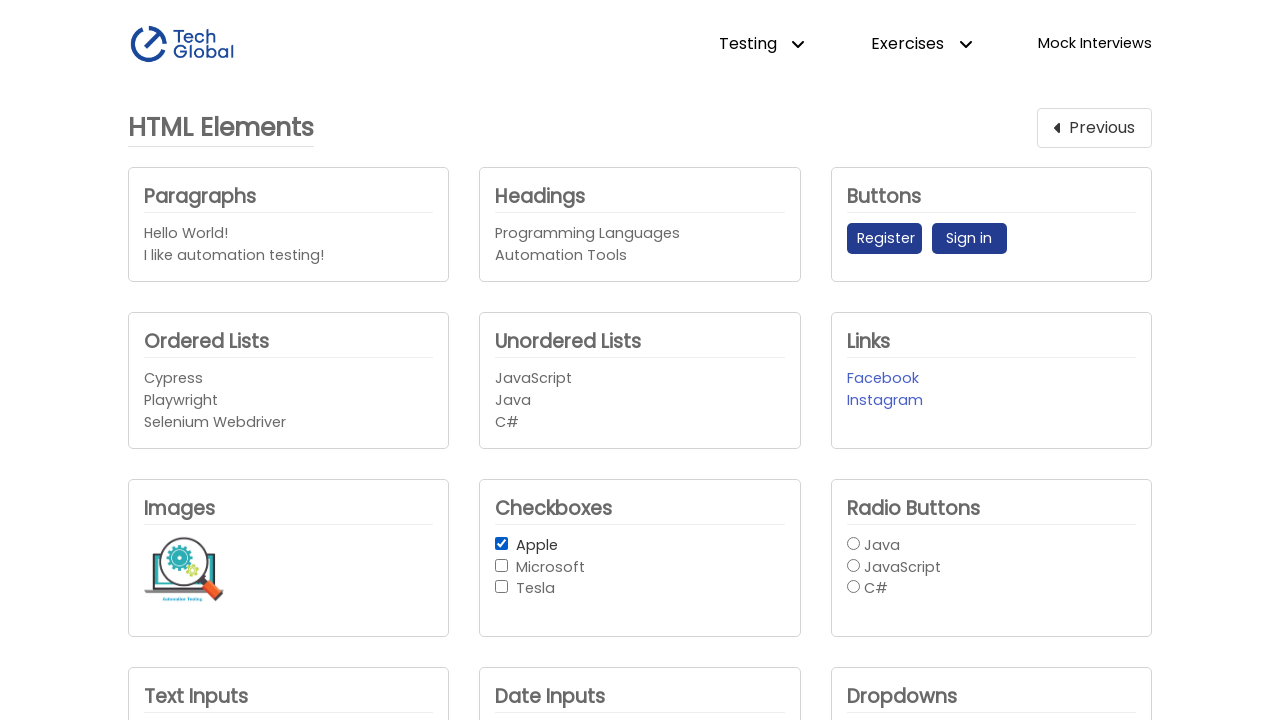

Clicked checkbox at index 1 at (502, 565) on [data-identifier="Checkboxes"] input >> nth=1
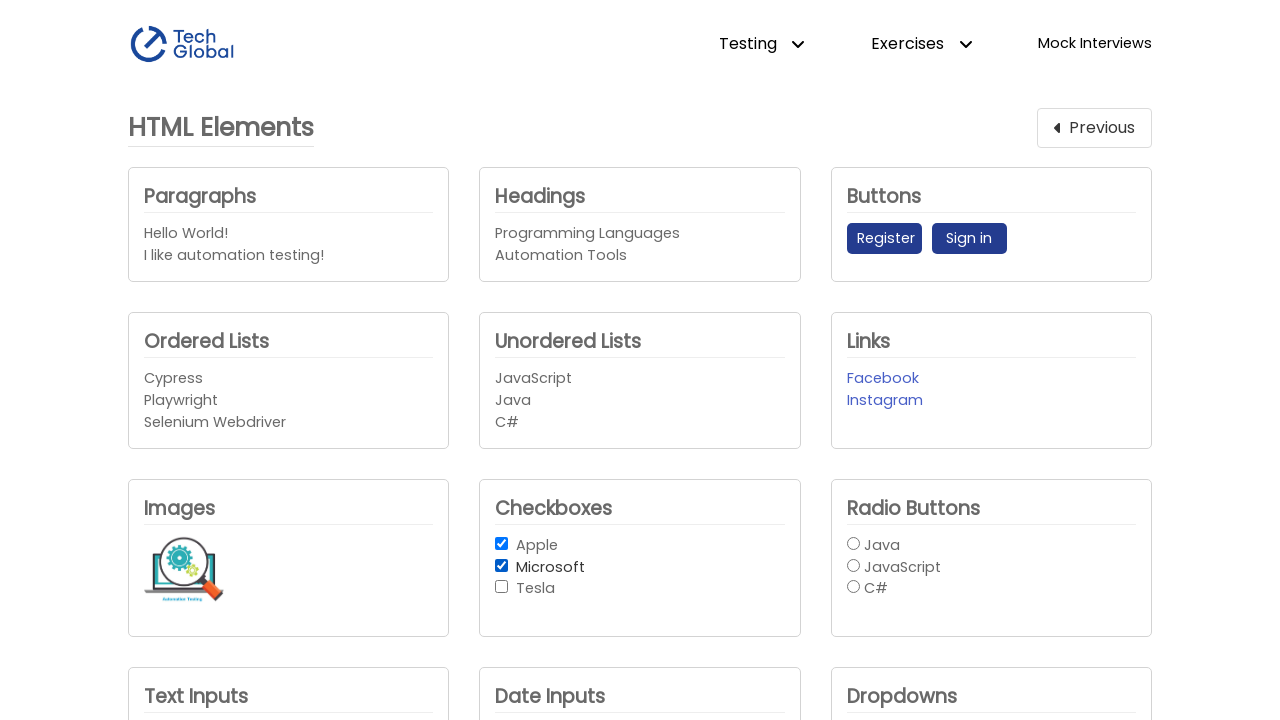

Clicked checkbox at index 2 at (502, 587) on [data-identifier="Checkboxes"] input >> nth=2
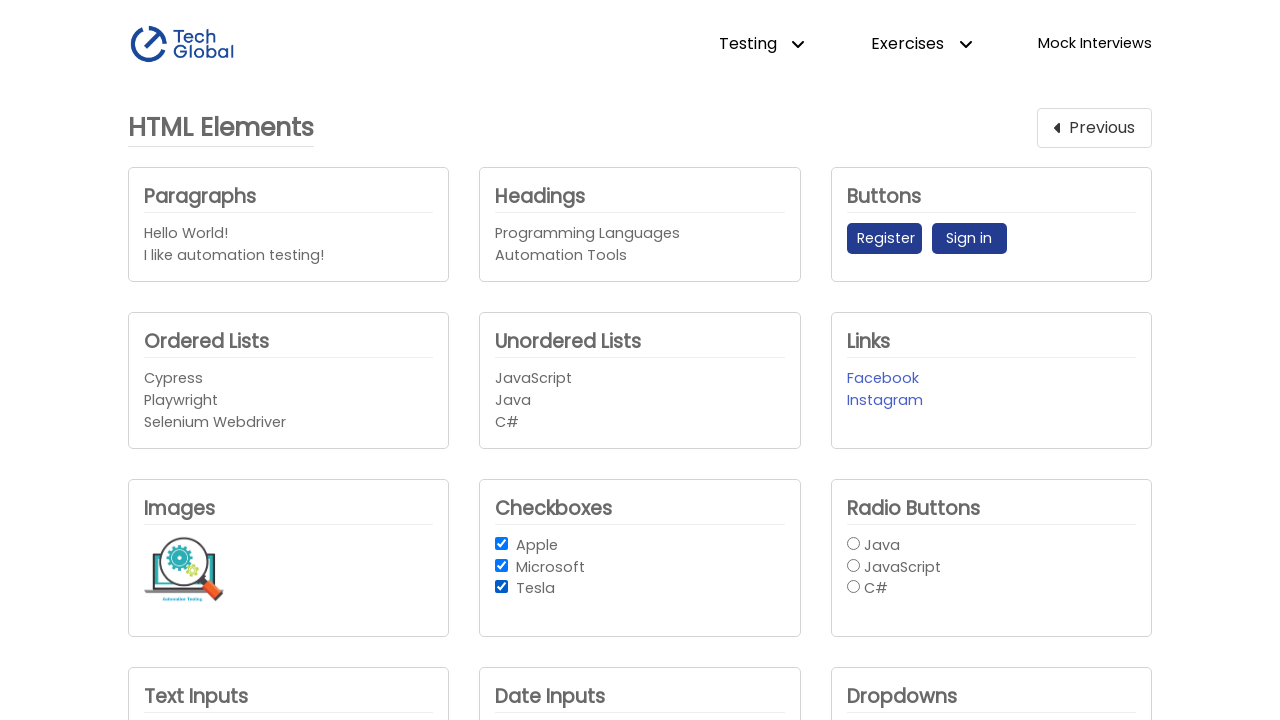

Retrieved all checkboxes using all() method
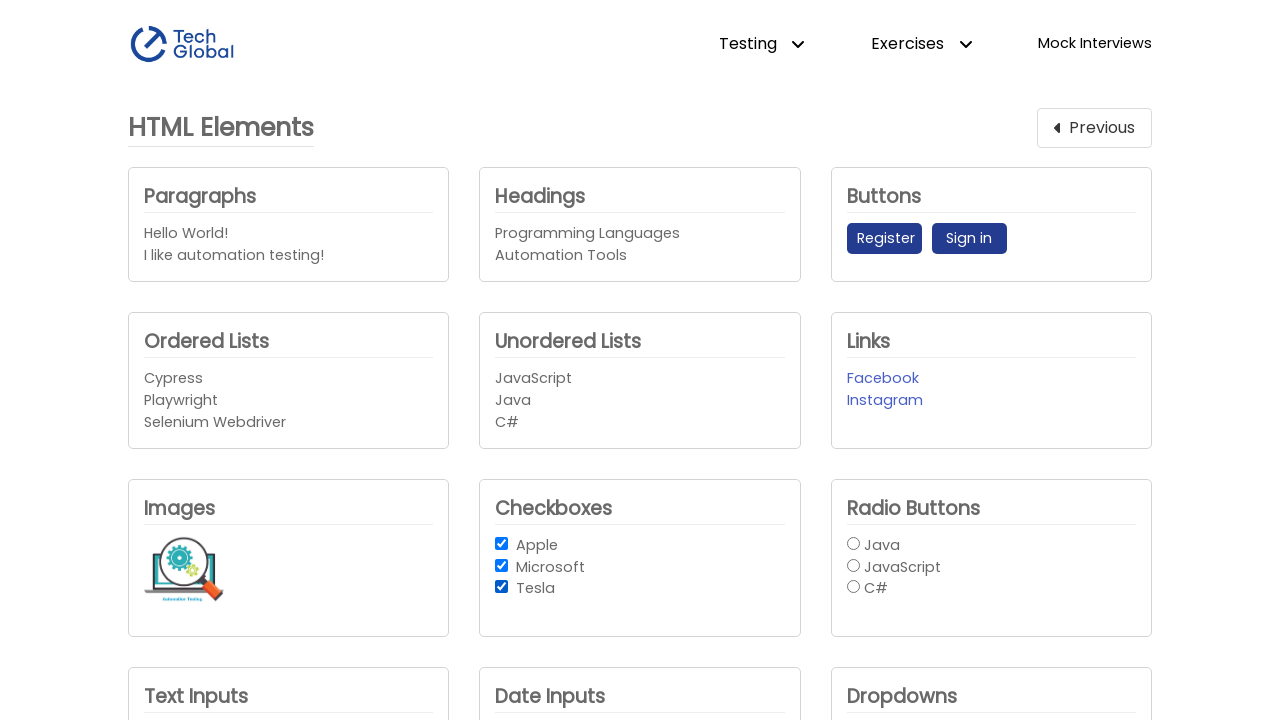

Clicked a checkbox from all() collection at (502, 543) on [data-identifier="Checkboxes"] input >> nth=0
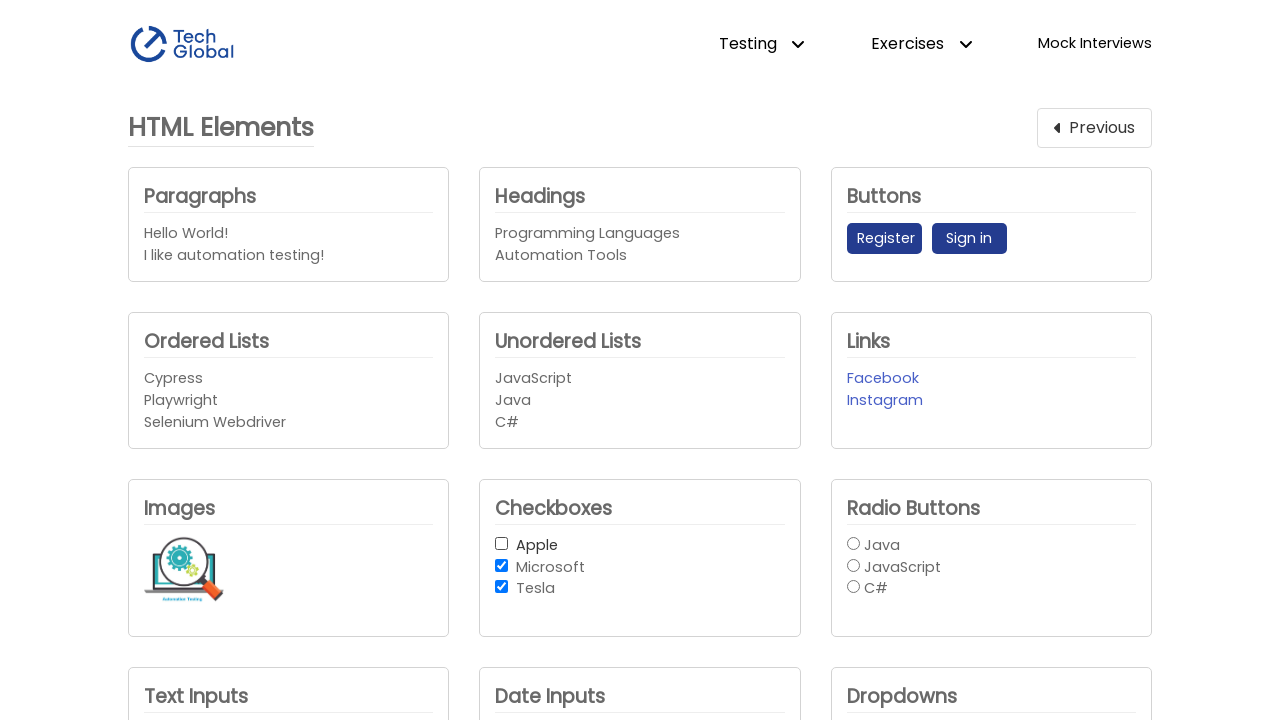

Clicked a checkbox from all() collection at (502, 565) on [data-identifier="Checkboxes"] input >> nth=1
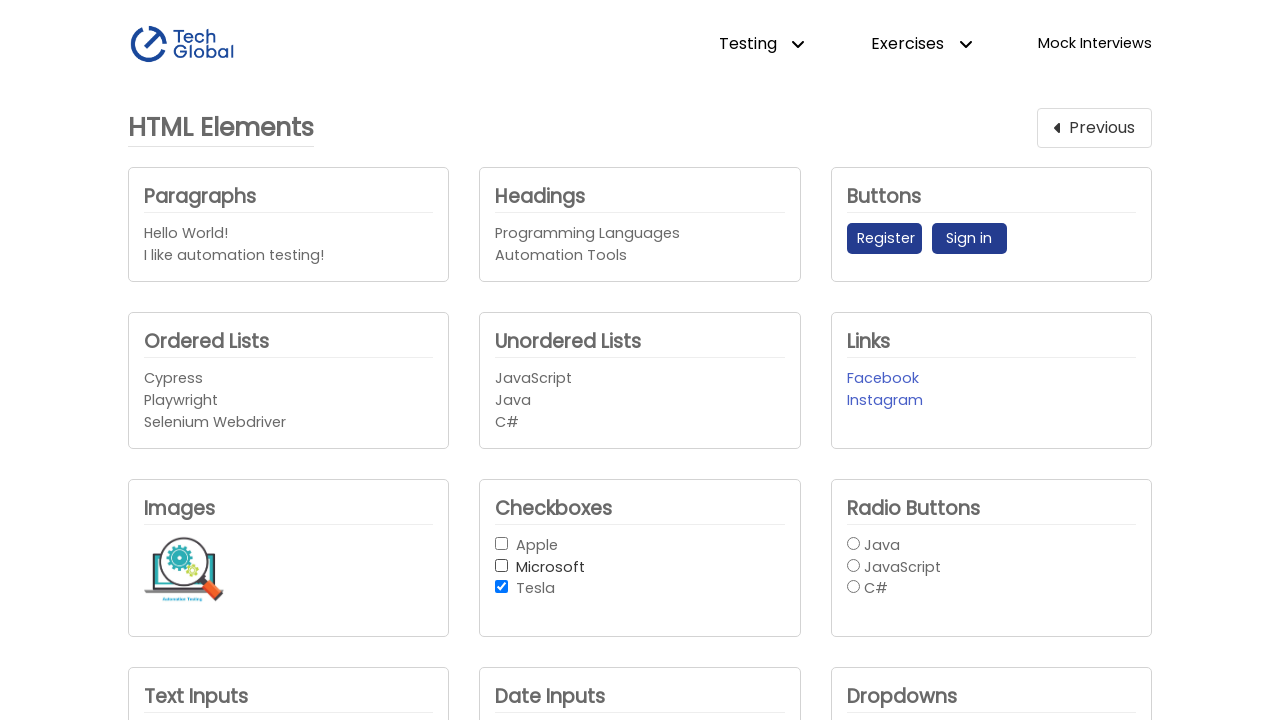

Clicked a checkbox from all() collection at (502, 587) on [data-identifier="Checkboxes"] input >> nth=2
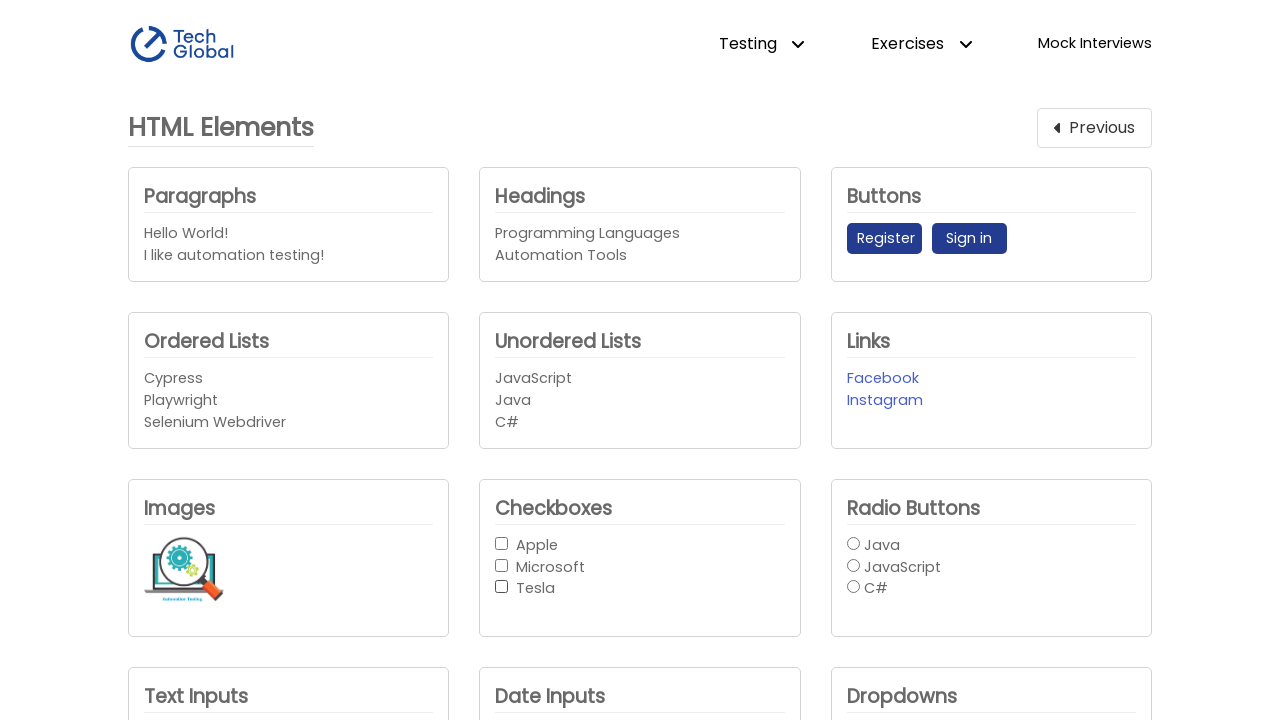

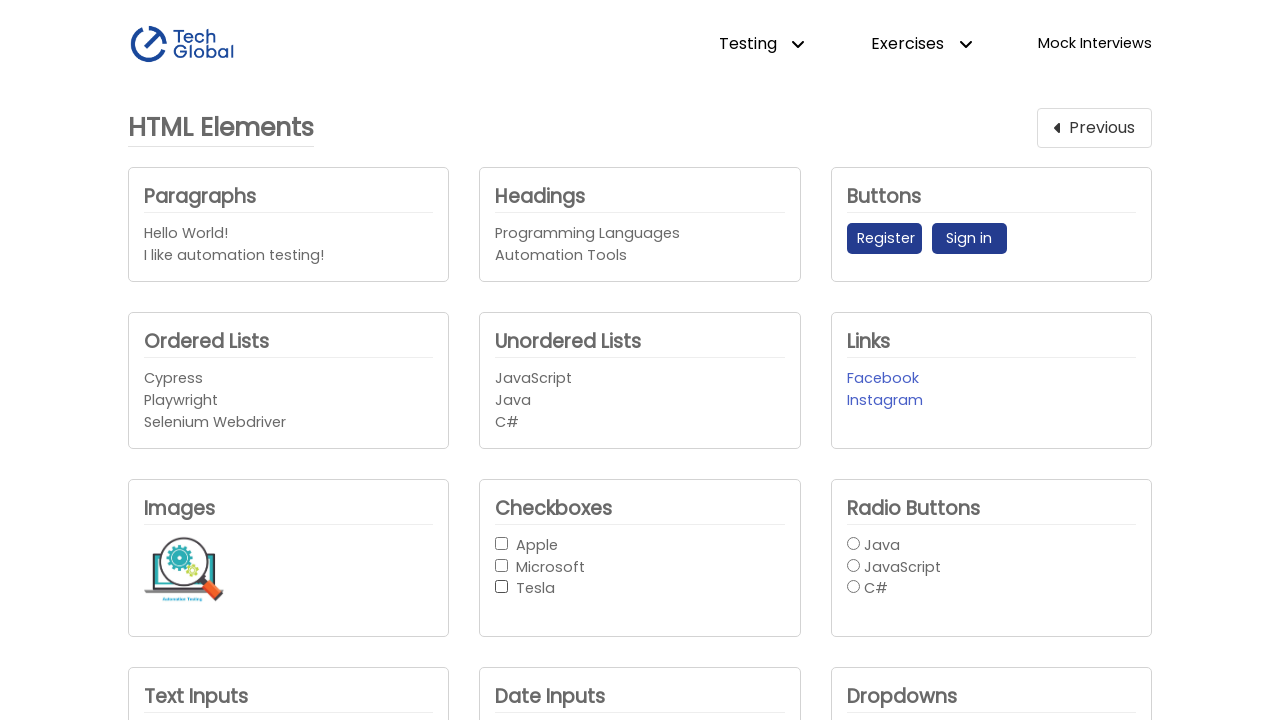